Tests browser zoom functionality by using JavaScript to change the page zoom level from 50% to 80% on an e-commerce demo site.

Starting URL: https://demo.nopcommerce.com/

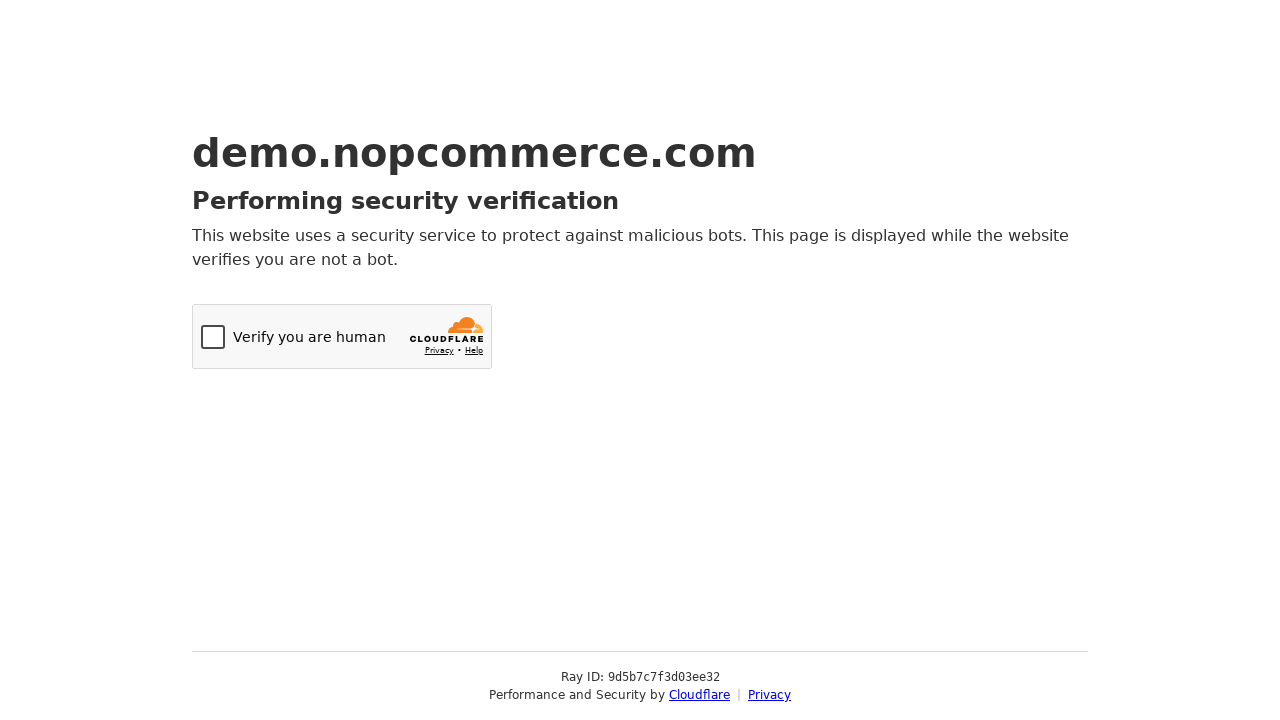

Set viewport size to 1920x1080
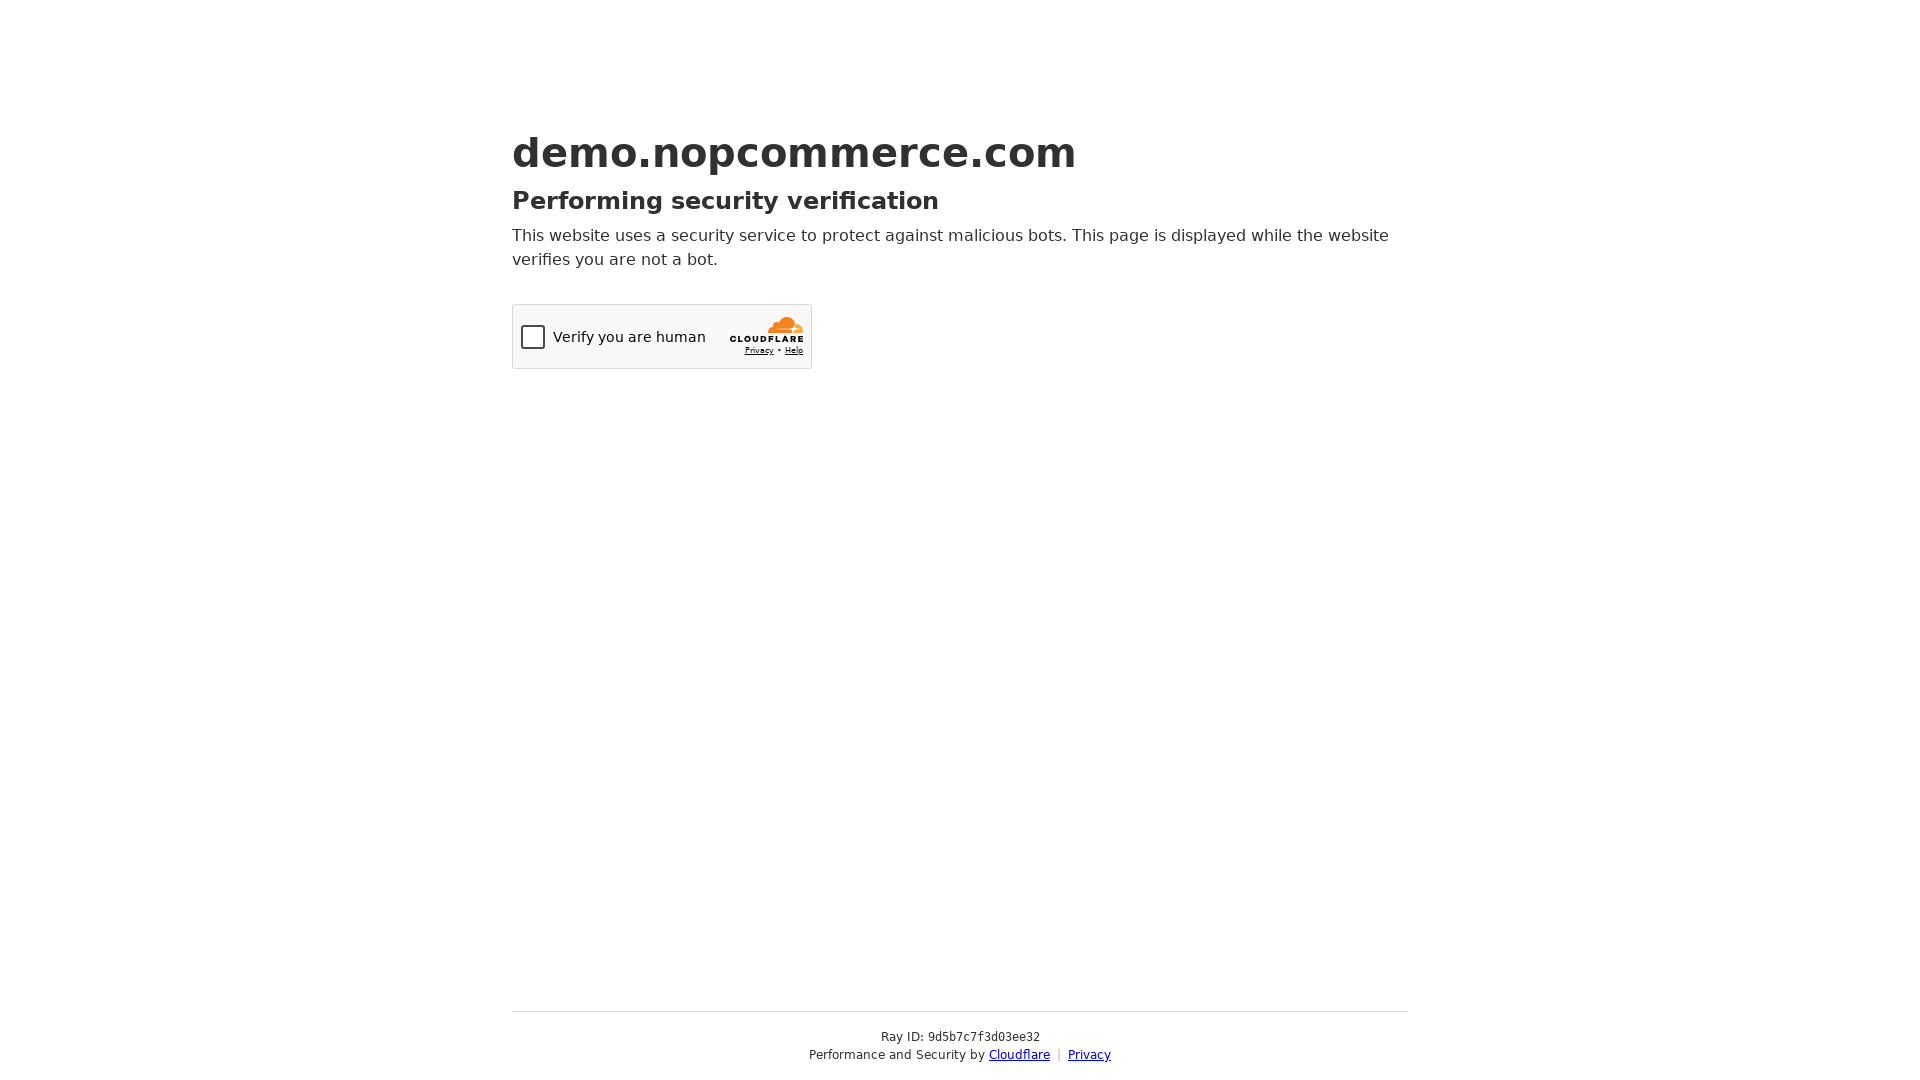

Page loaded (domcontentloaded state)
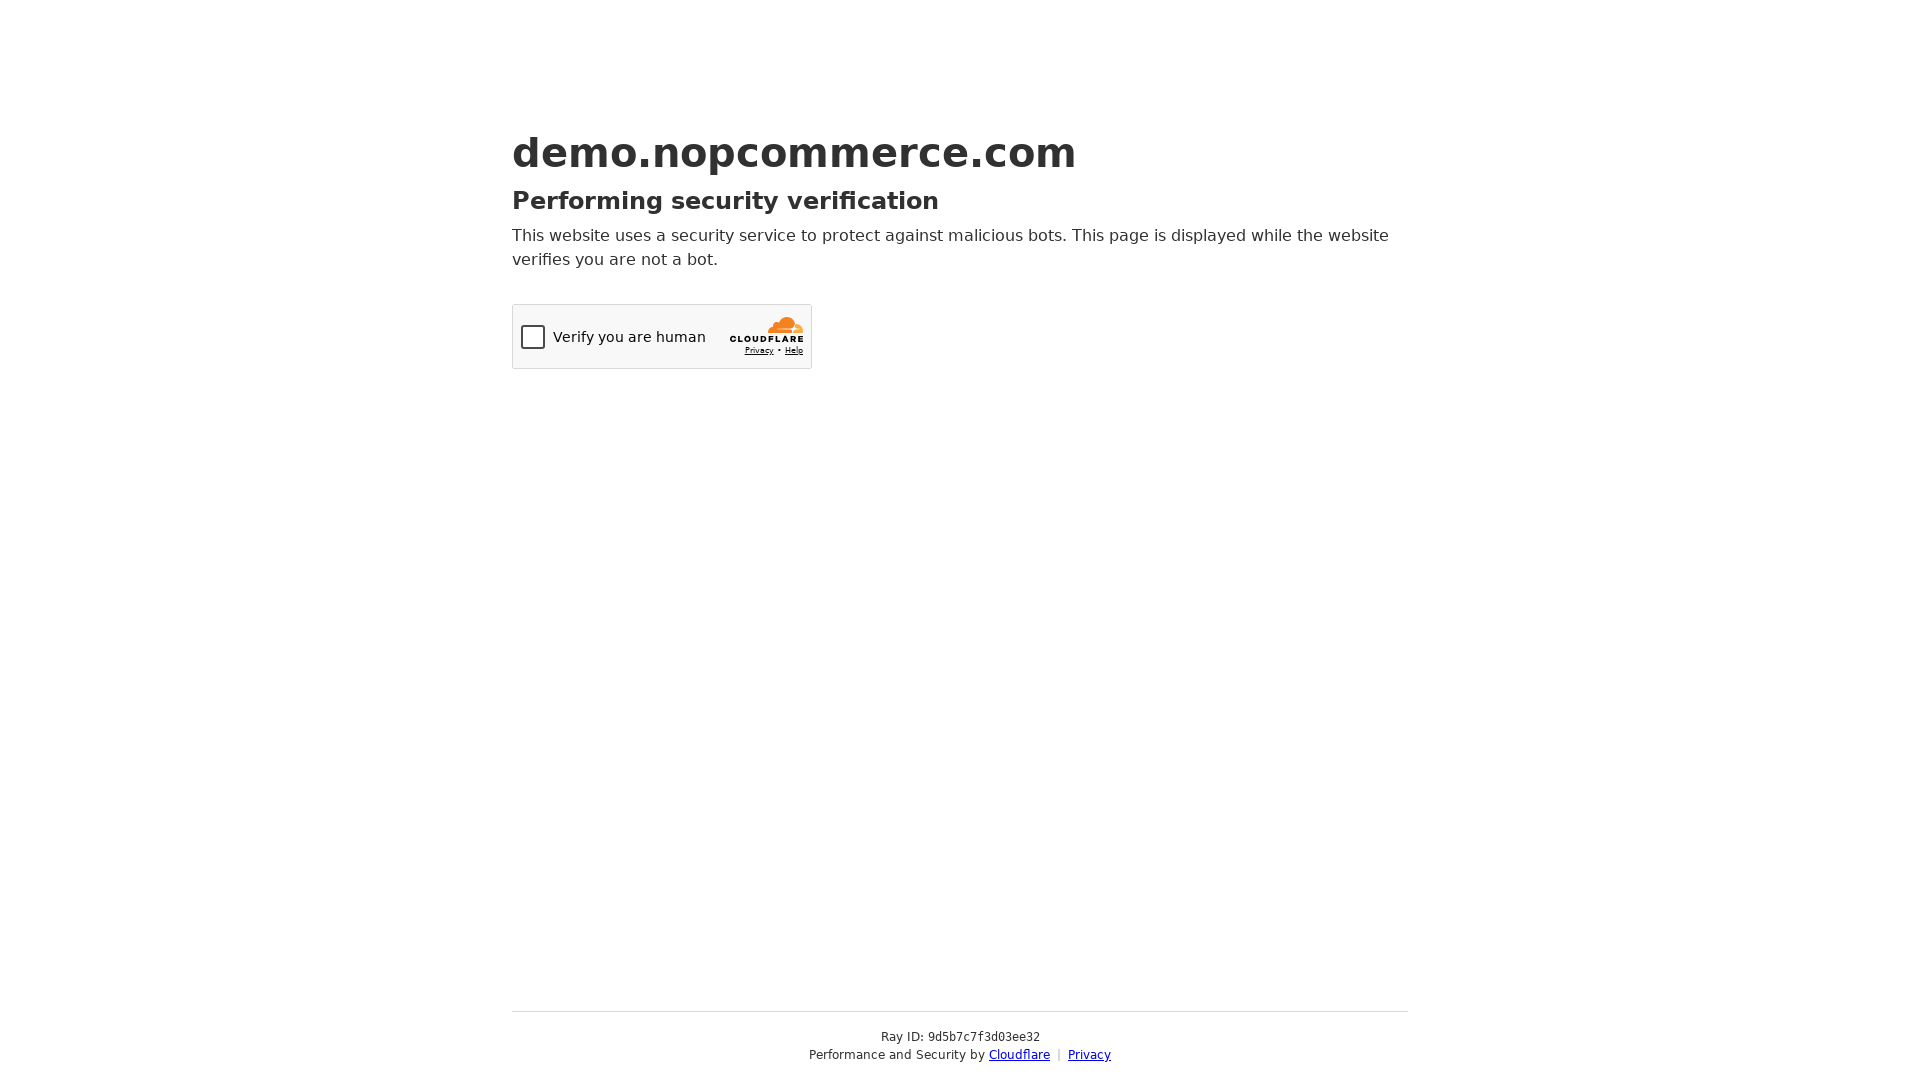

Zoomed page to 50% using JavaScript
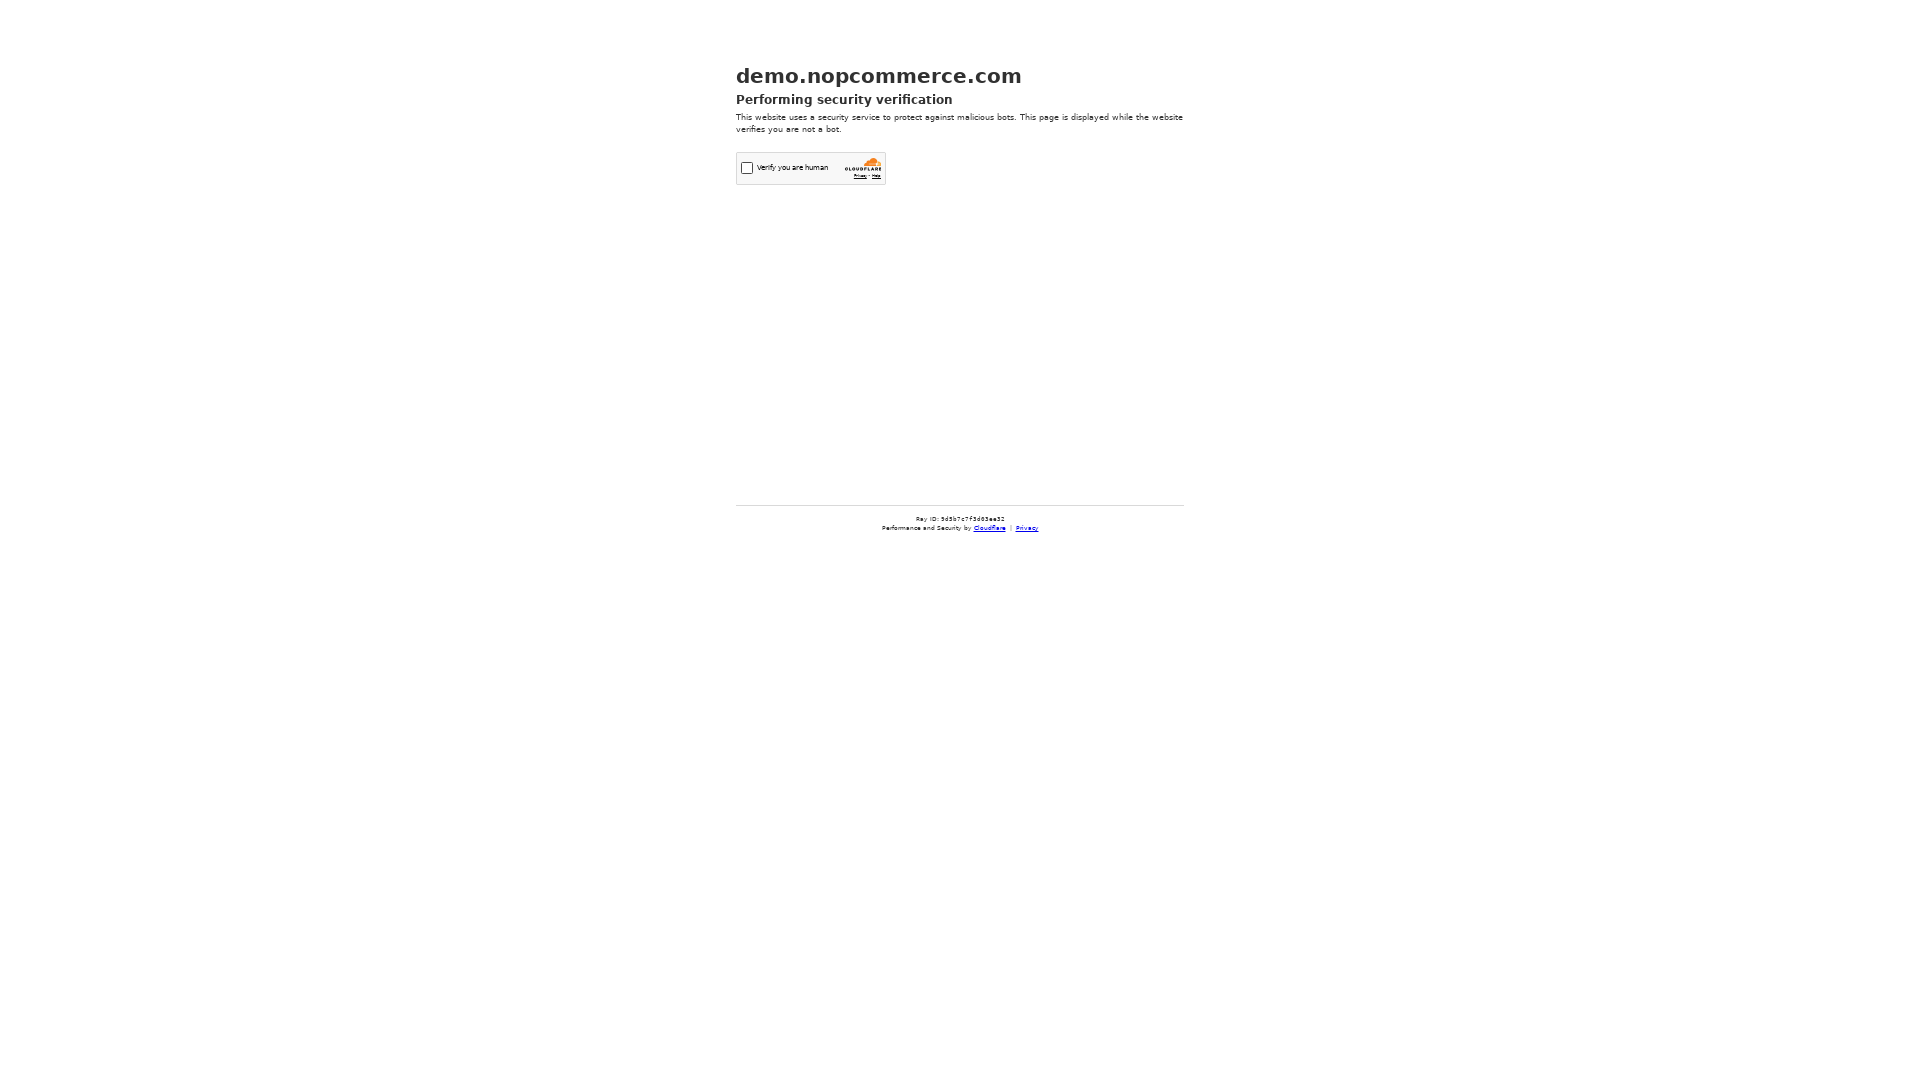

Waited 2 seconds to observe 50% zoom effect
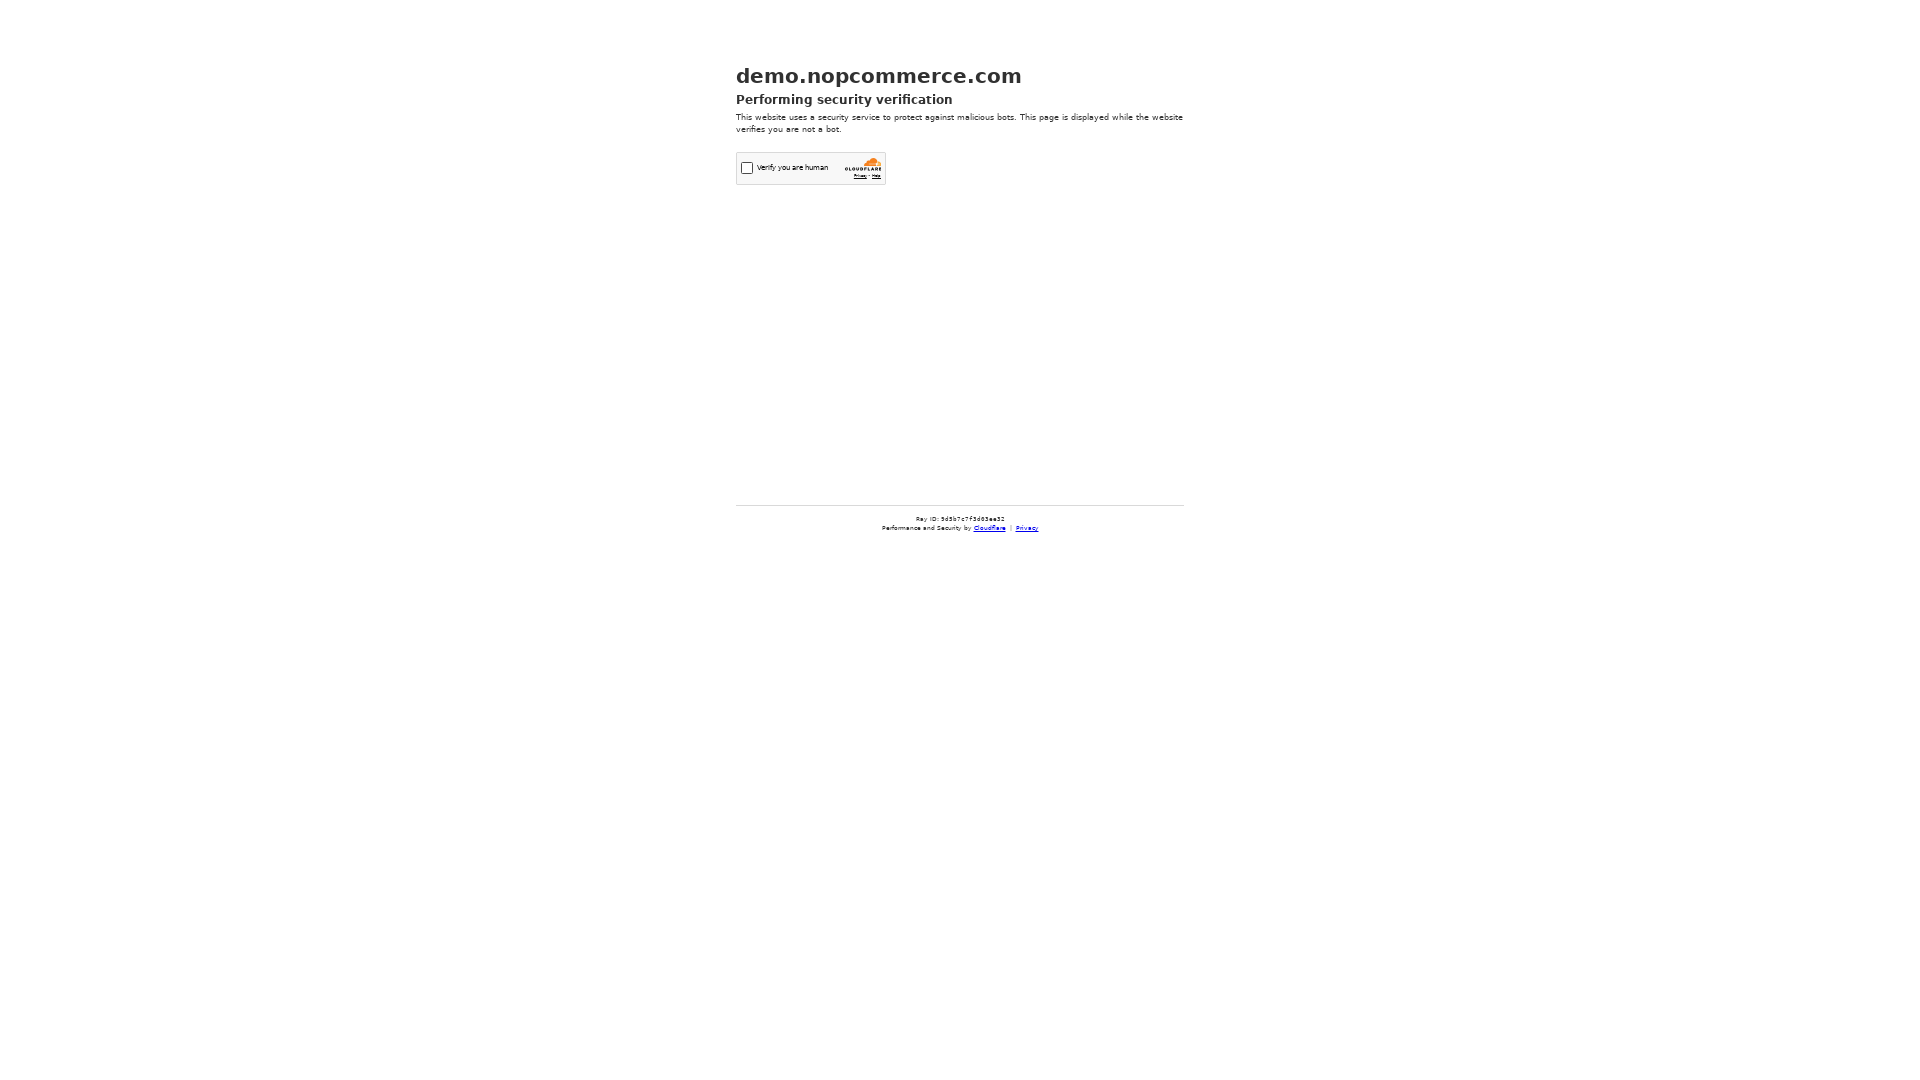

Zoomed page to 80% using JavaScript
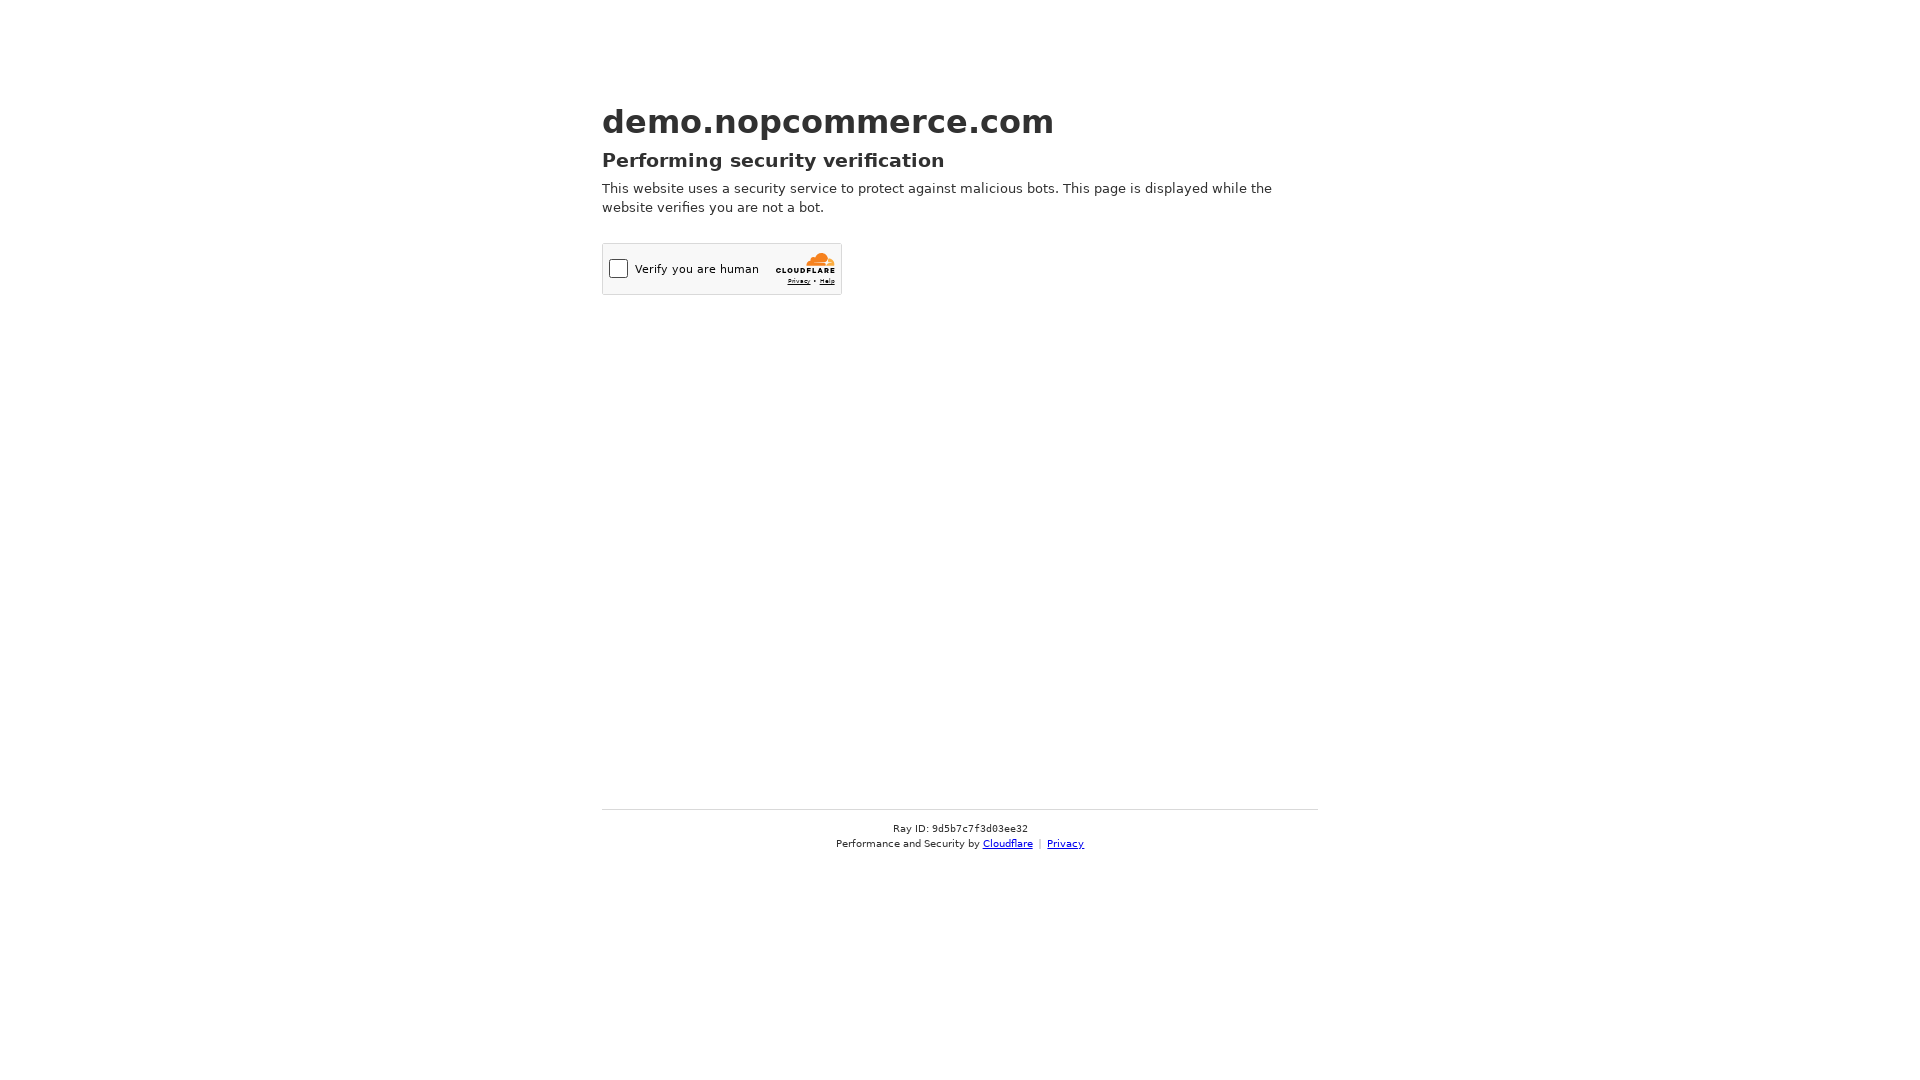

Waited 2 seconds to observe 80% zoom effect
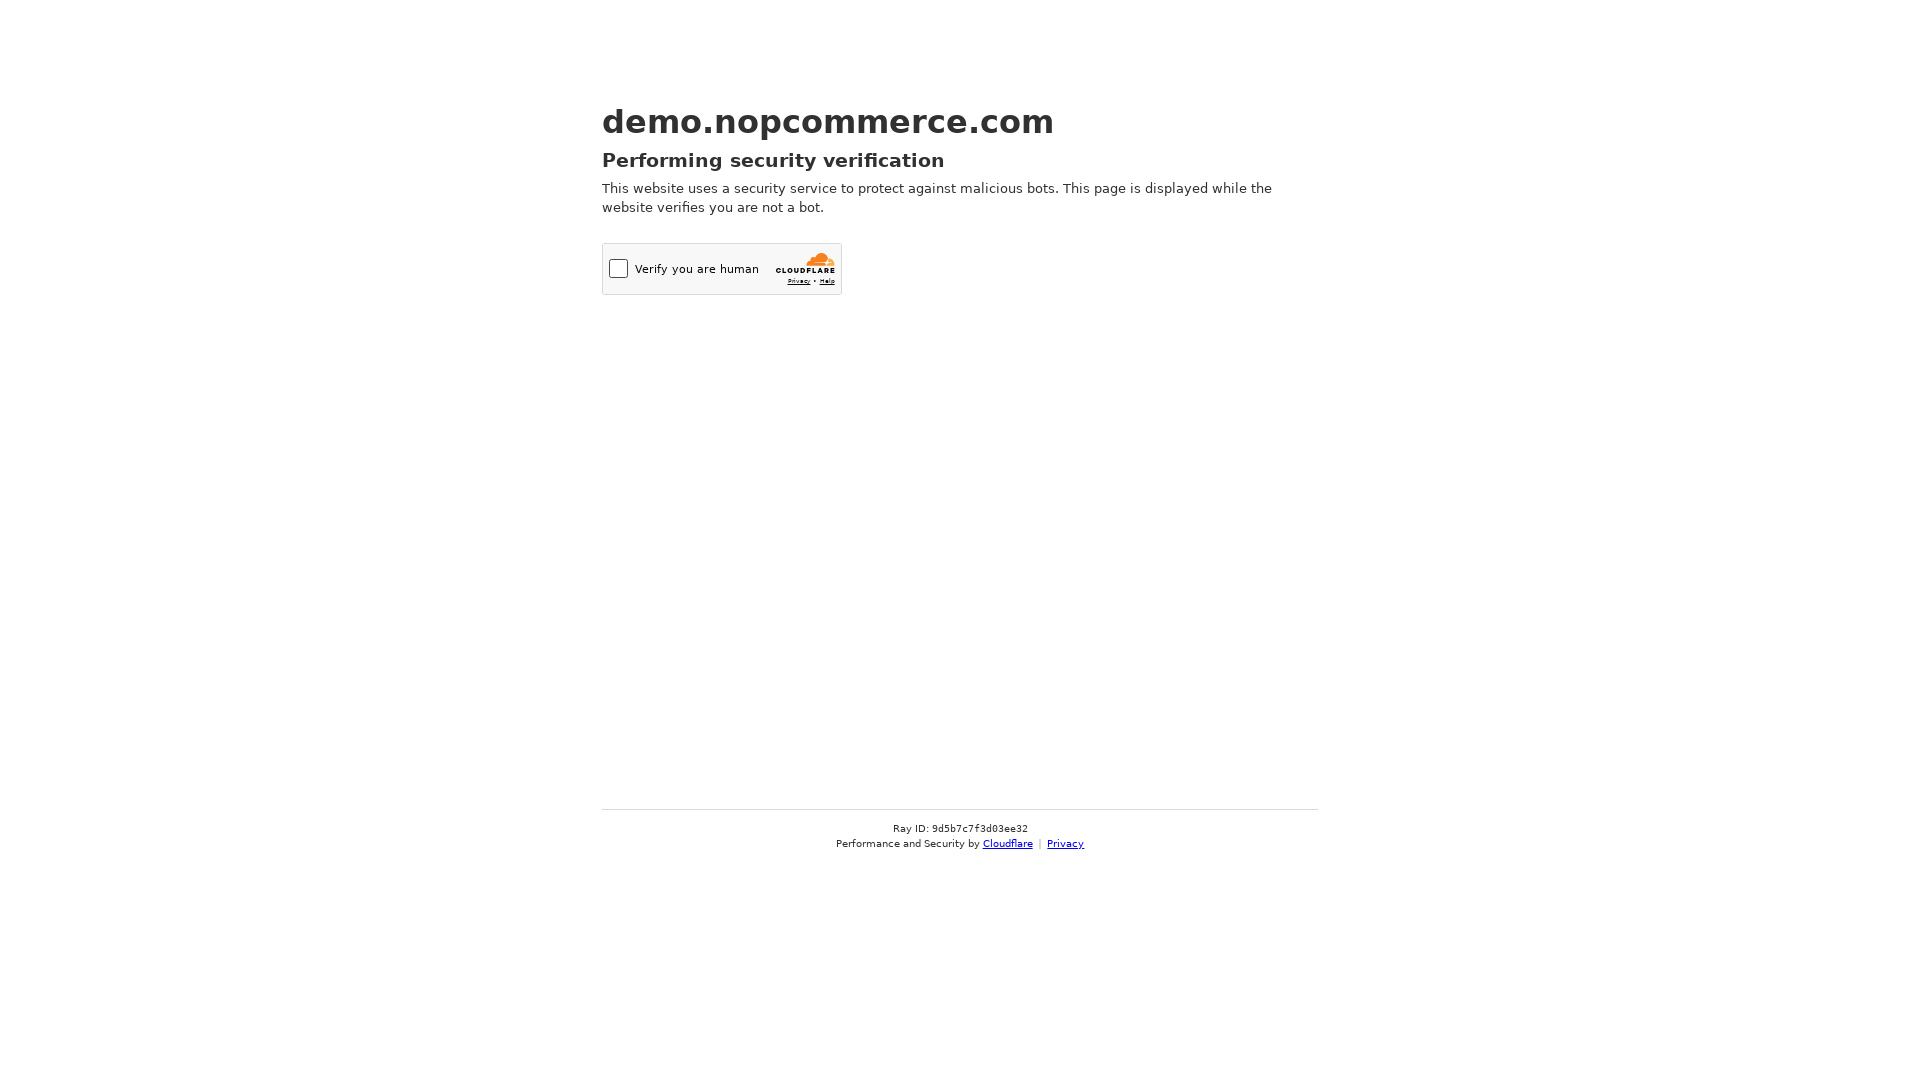

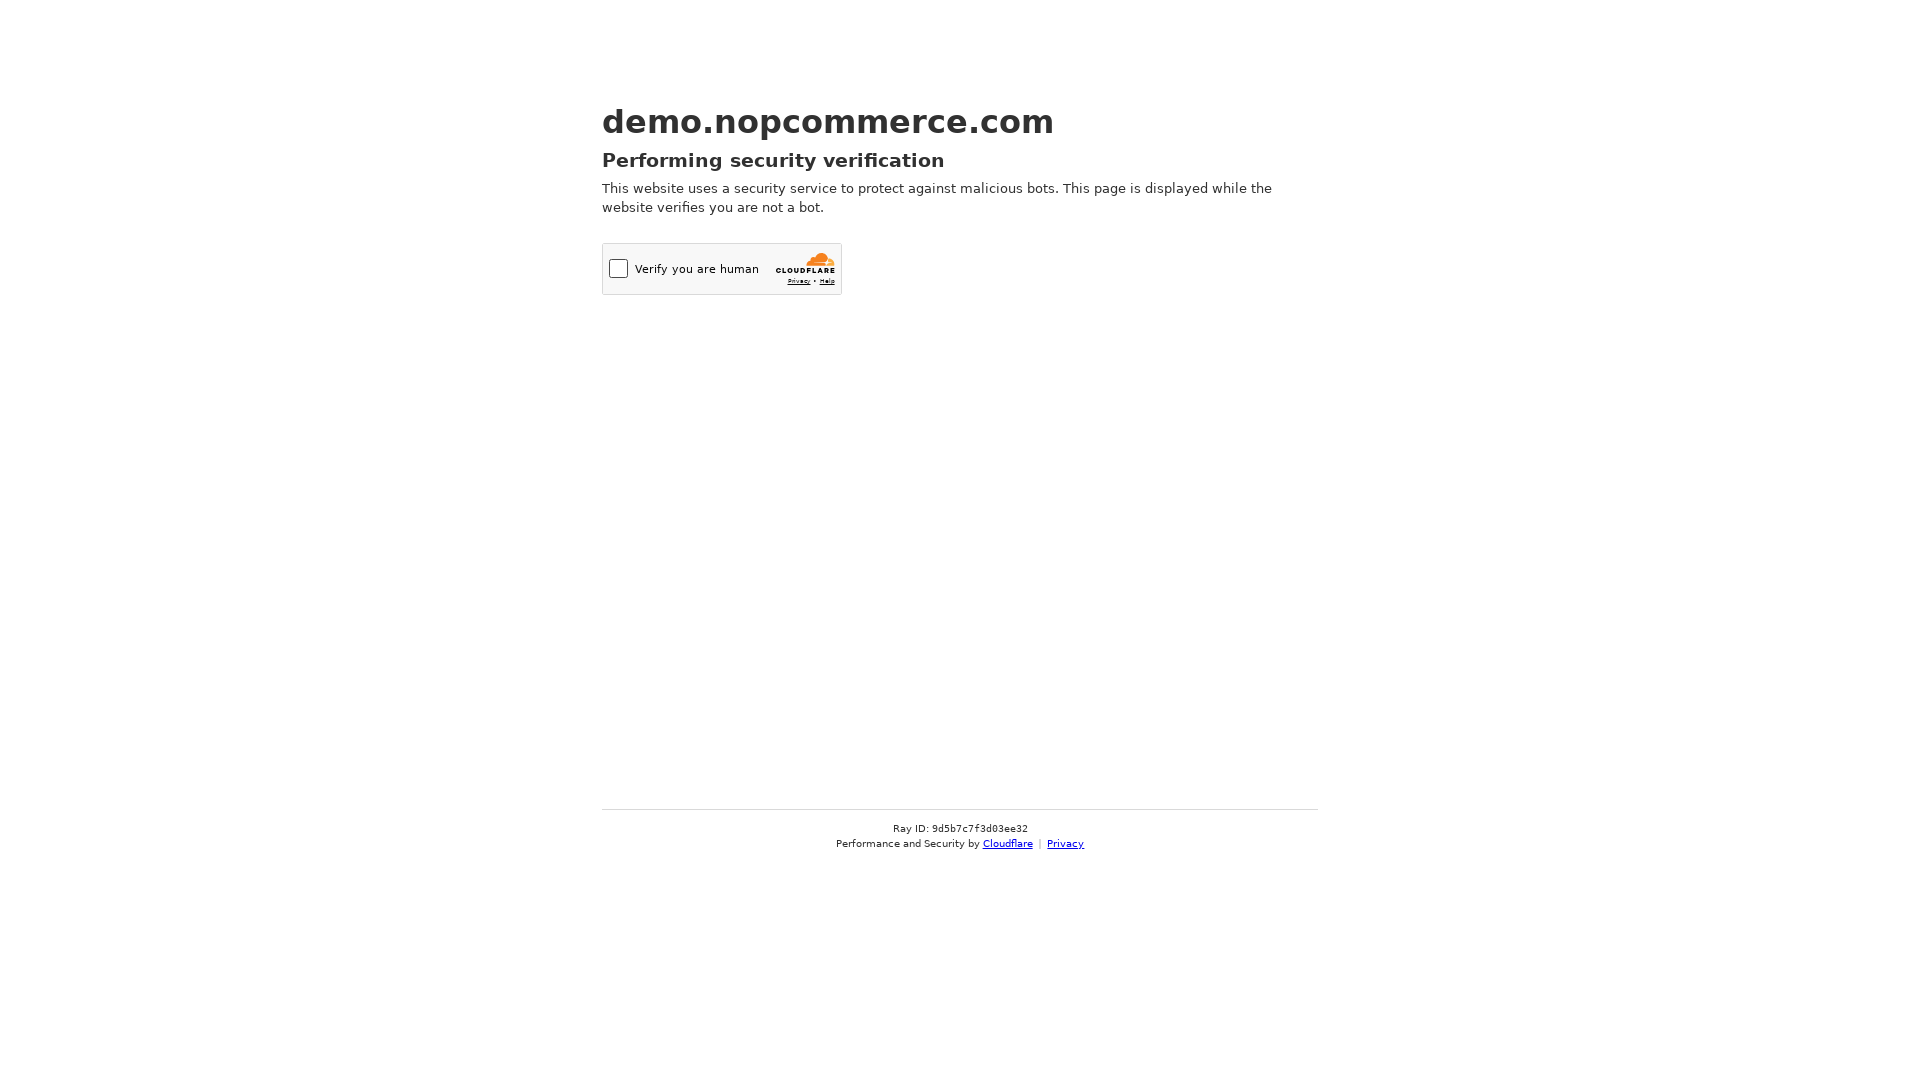